Navigates to Firefox homepage and maximizes the browser window

Starting URL: https://firefox.com

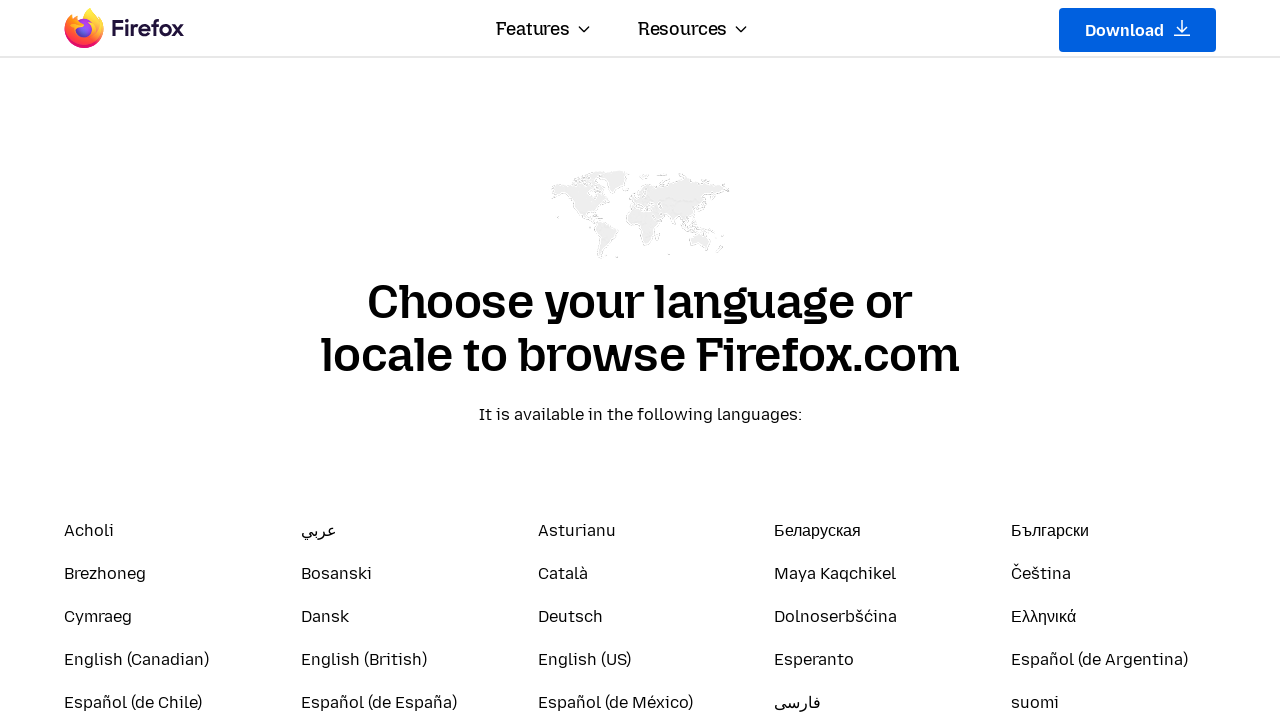

Navigated to Firefox homepage at https://firefox.com
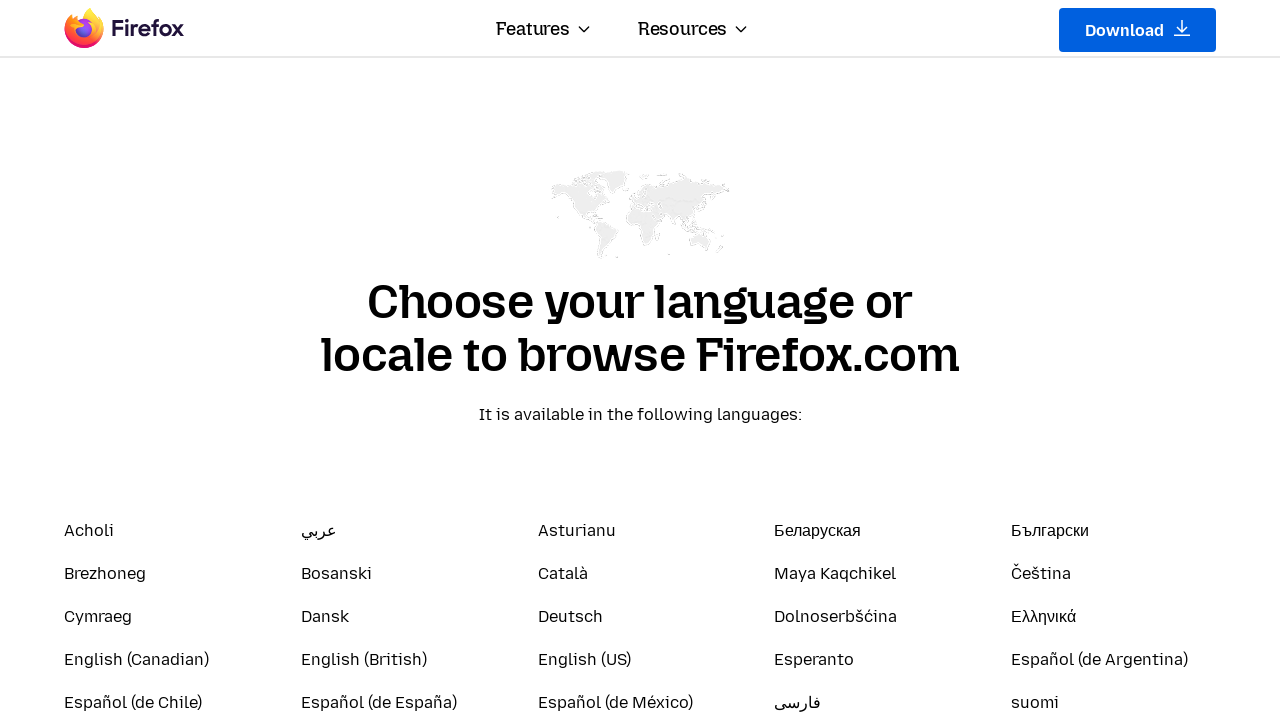

Maximized browser window to 1920x1080
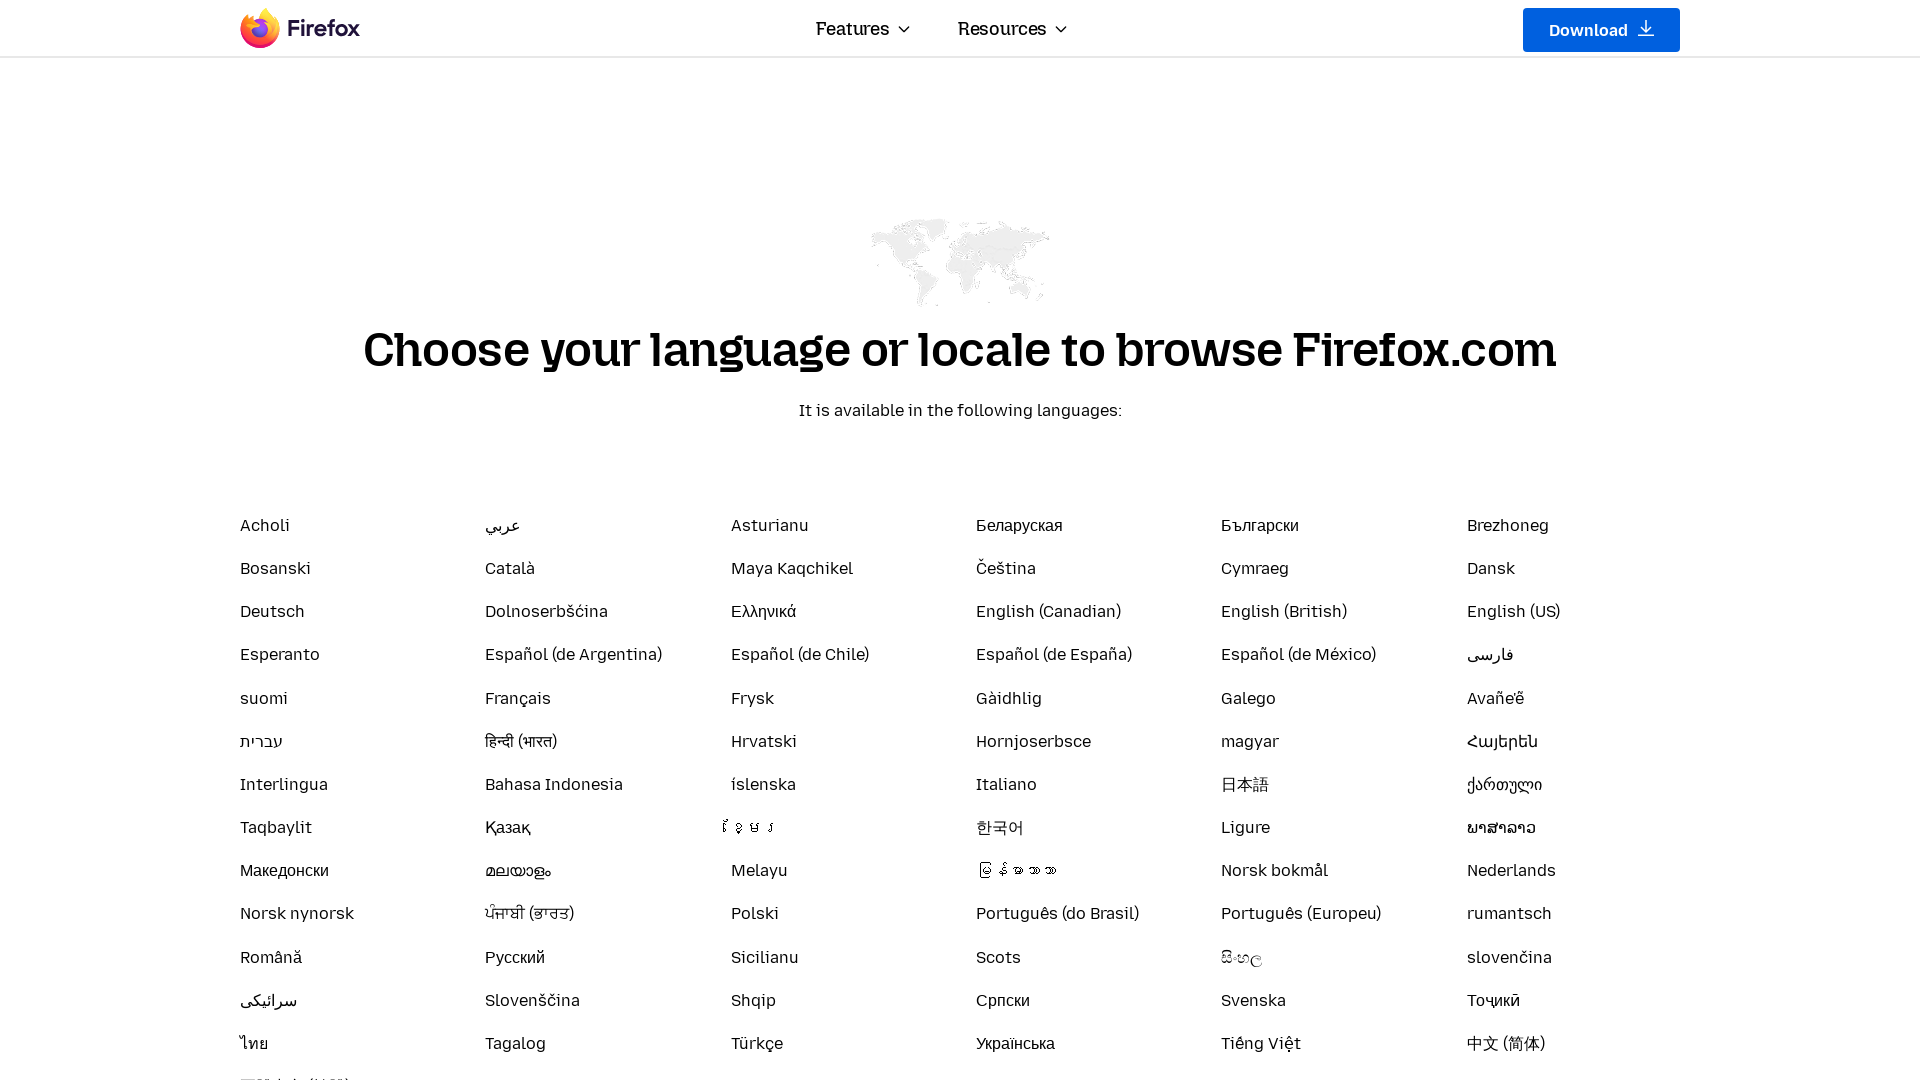

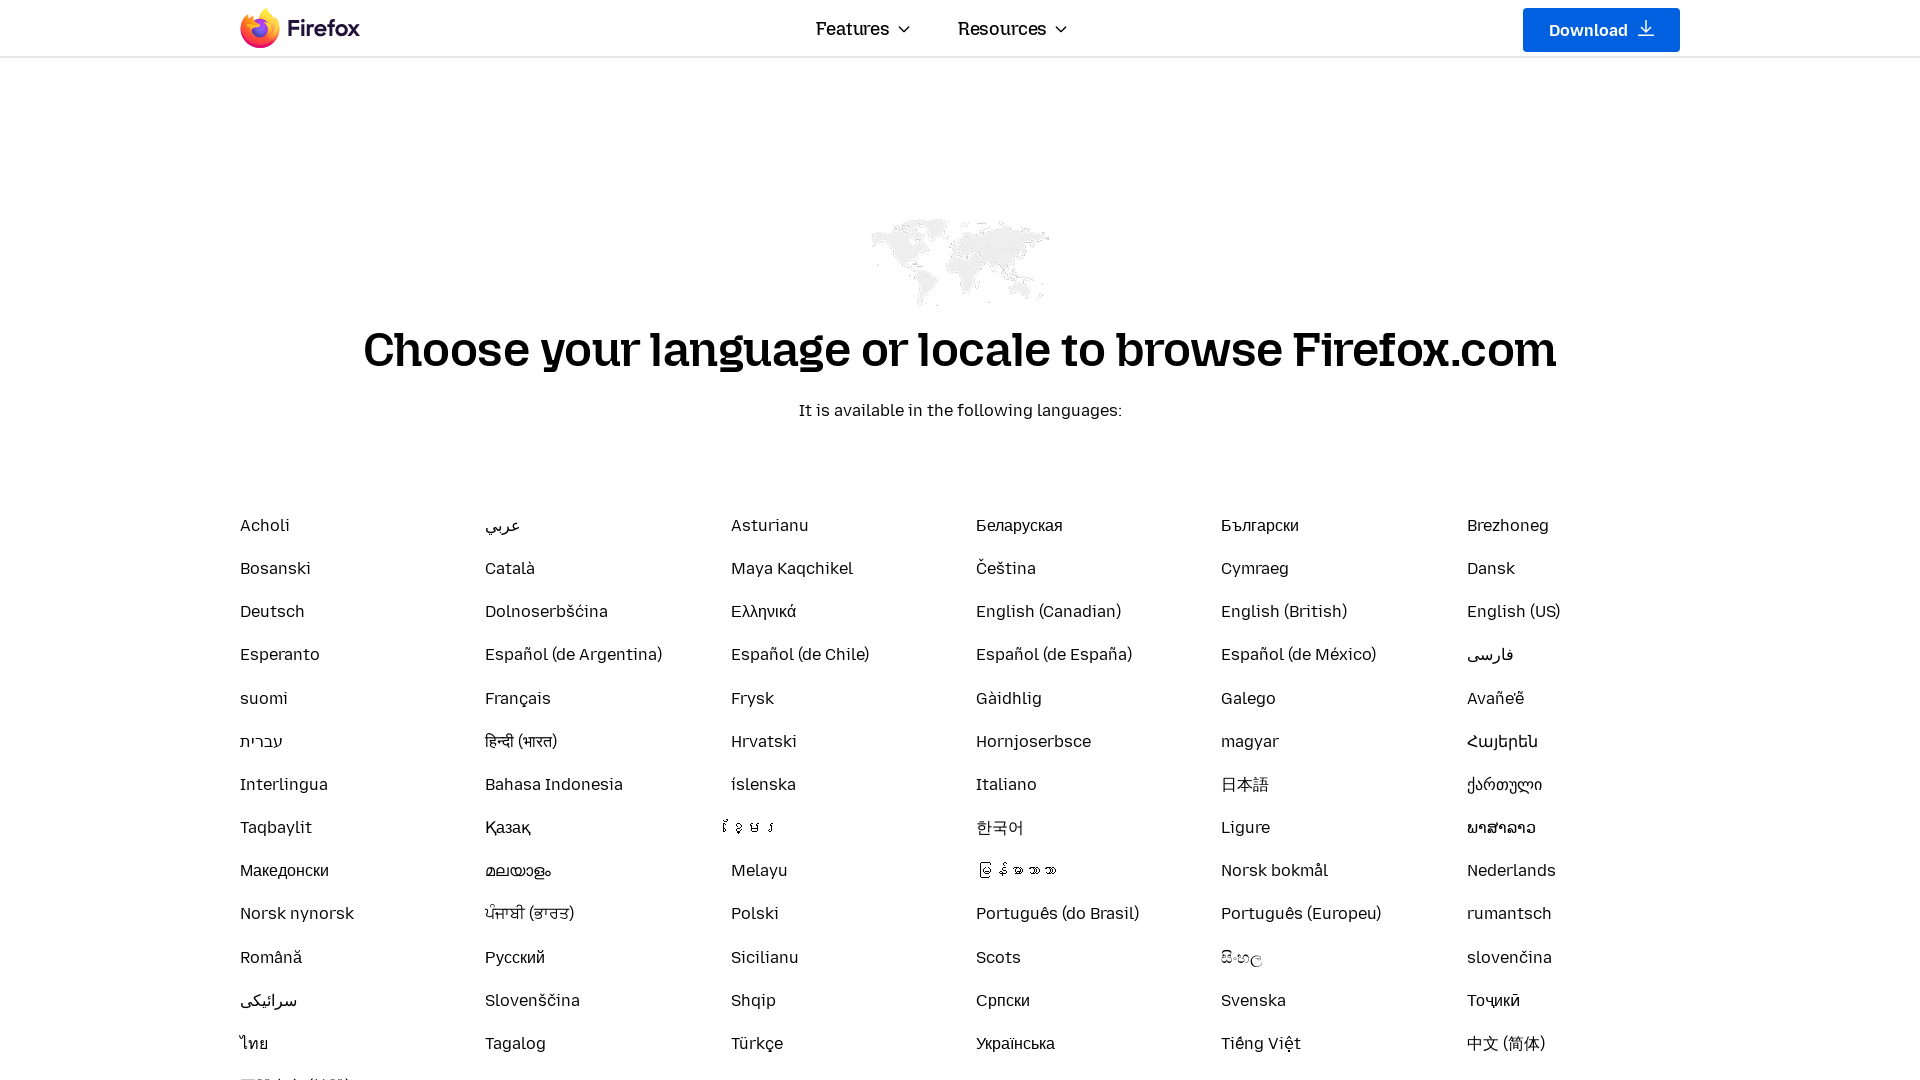